Tests dropdown selection functionality by selecting an option using its value attribute on a test page

Starting URL: https://omayo.blogspot.com/

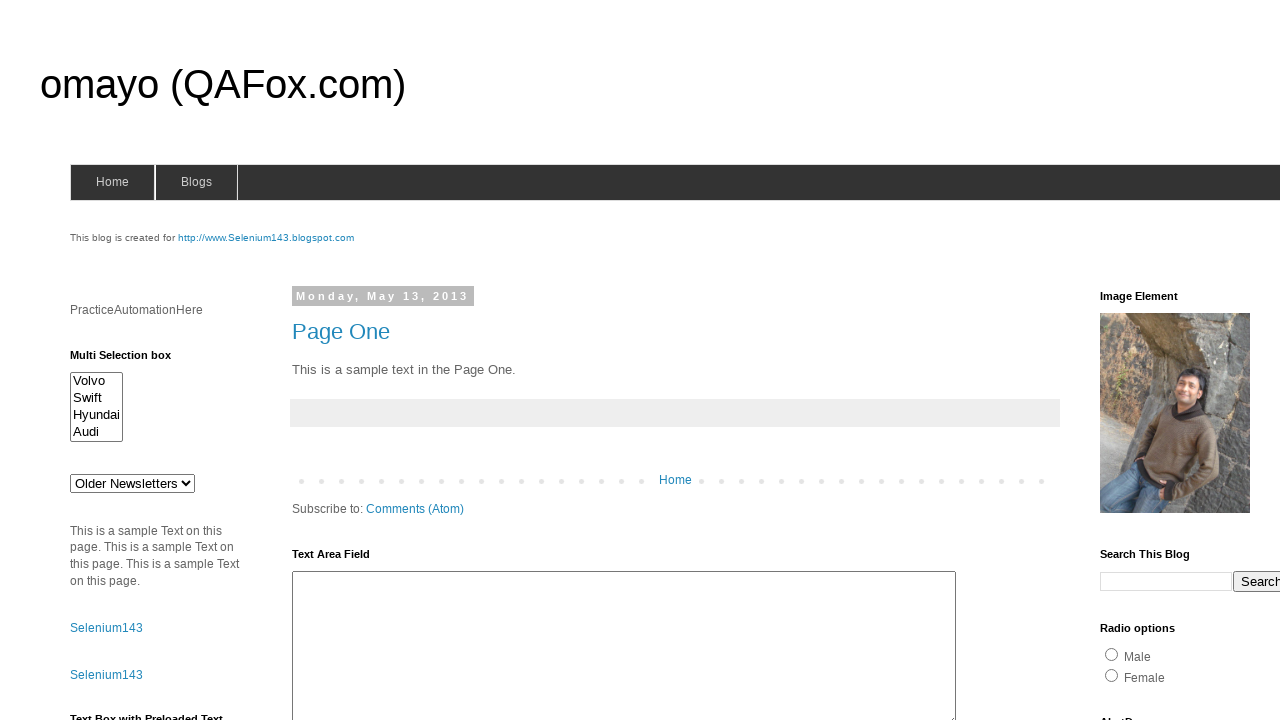

Waited for dropdown with id 'drop1' to be visible
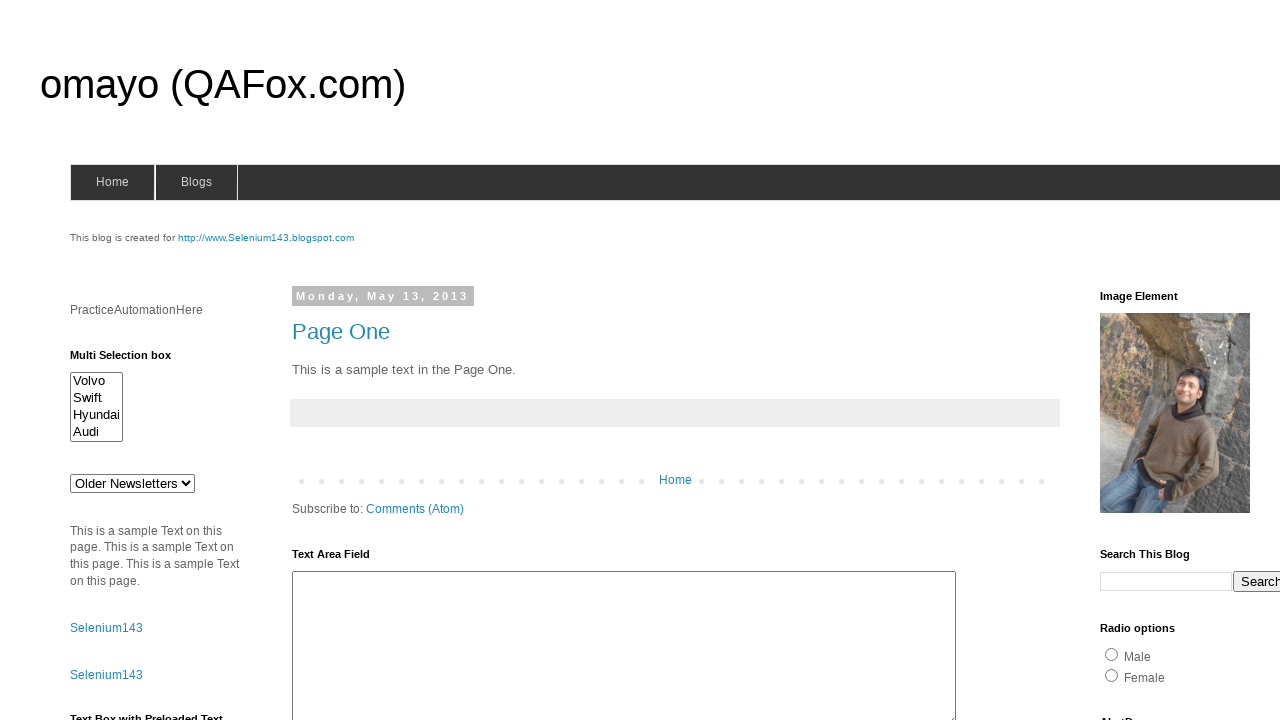

Selected option with value 'jkl' from dropdown on #drop1
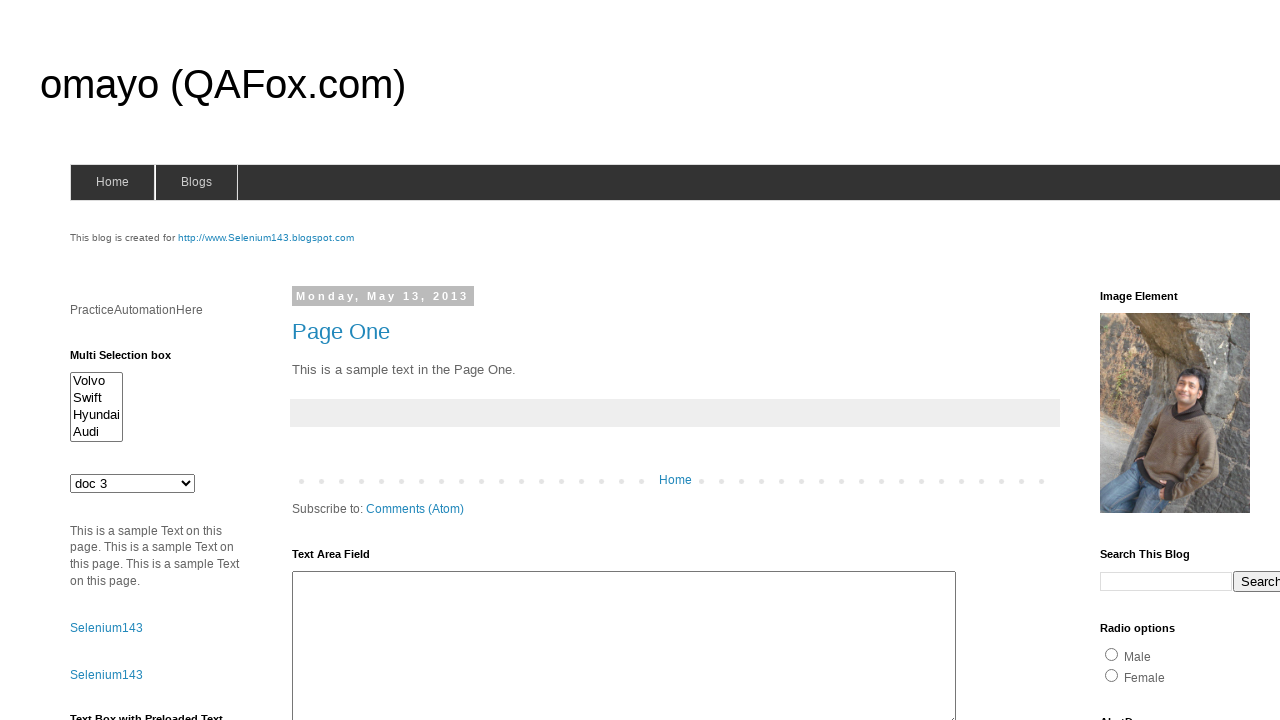

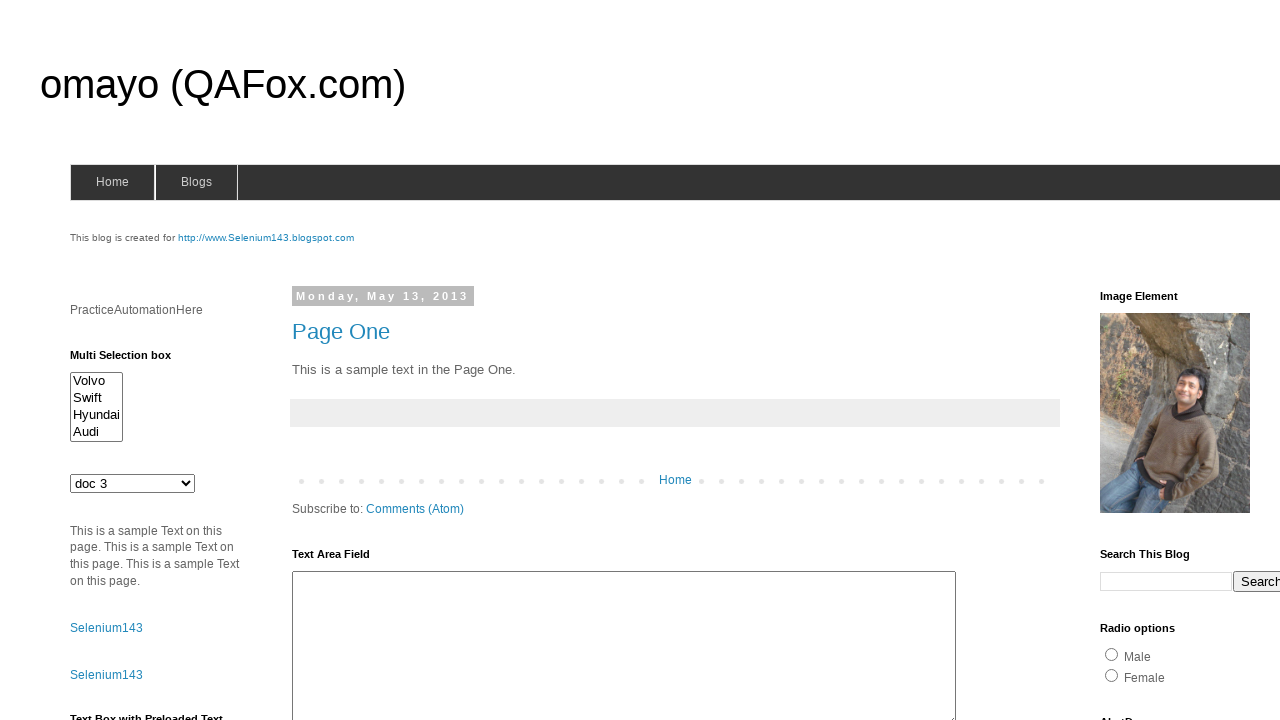